Tests clicking a radio button element and verifies it becomes selected

Starting URL: https://bonigarcia.dev/selenium-webdriver-java/web-form.html

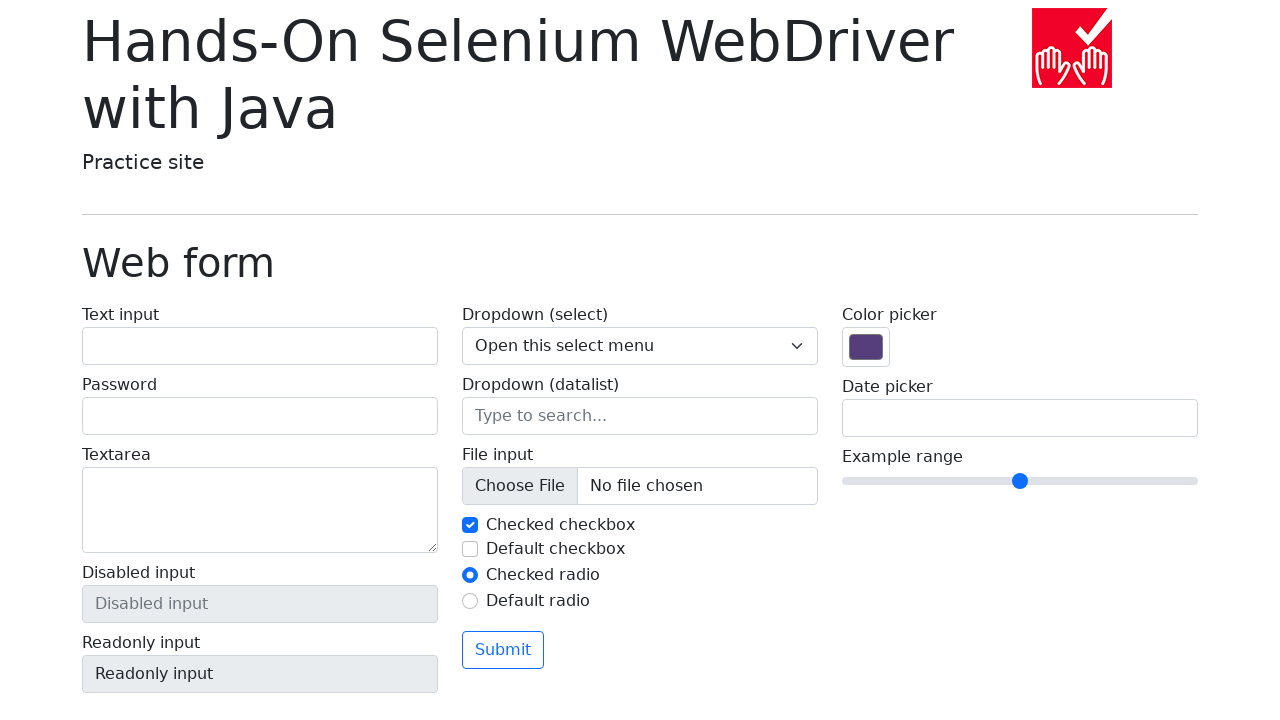

Located radio button element with id 'my-radio-2'
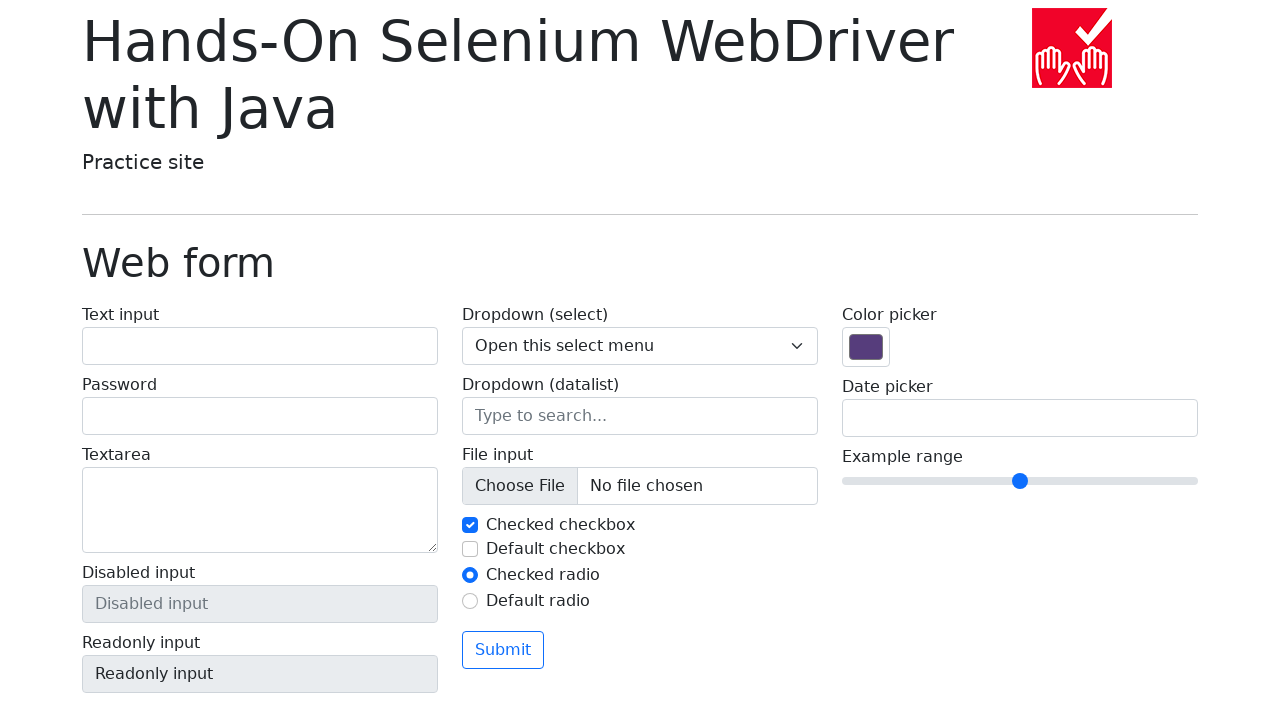

Clicked on radio button 2 at (470, 601) on #my-radio-2
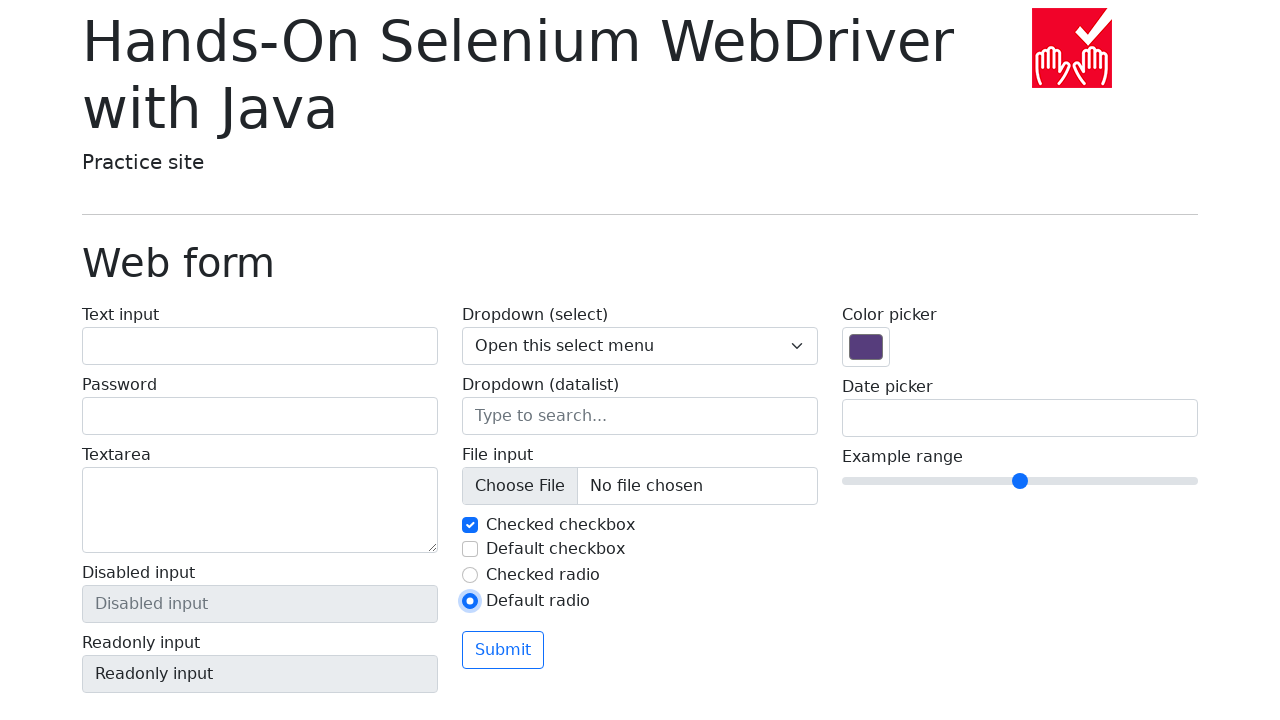

Verified that radio button 2 is now selected
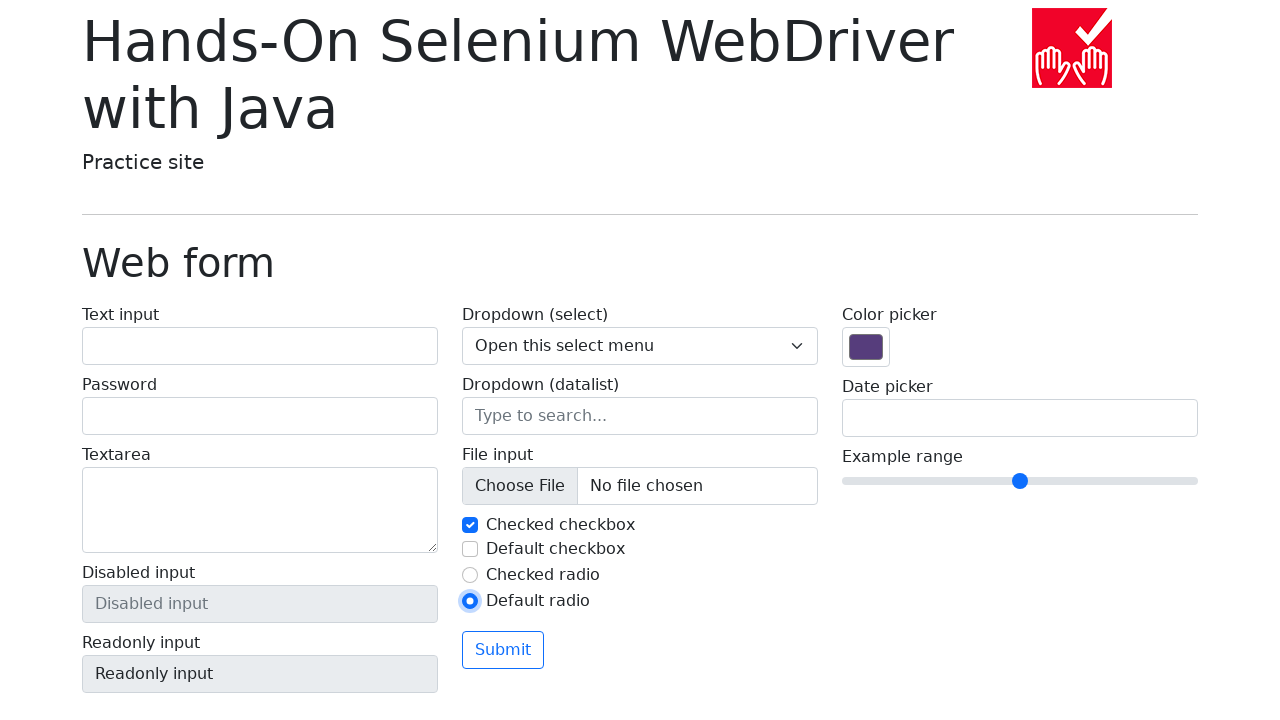

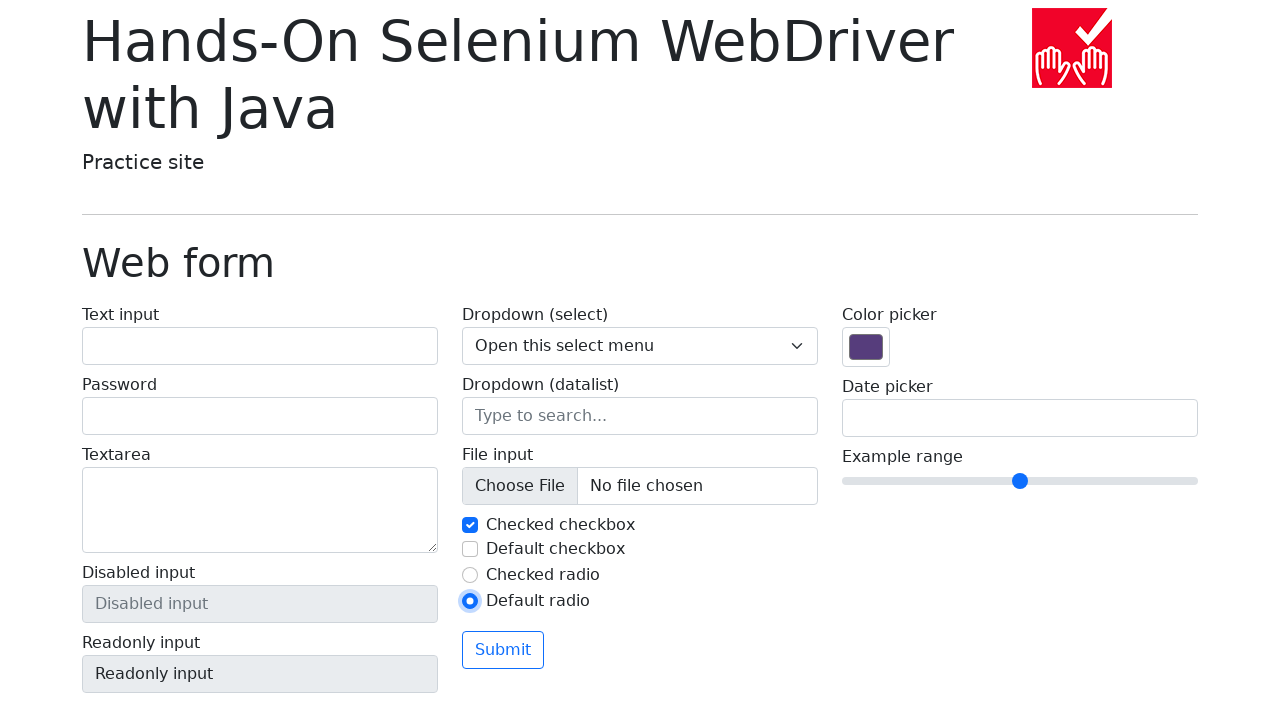